Tests that the Clear Completed button displays correct text after marking an item complete

Starting URL: https://demo.playwright.dev/todomvc

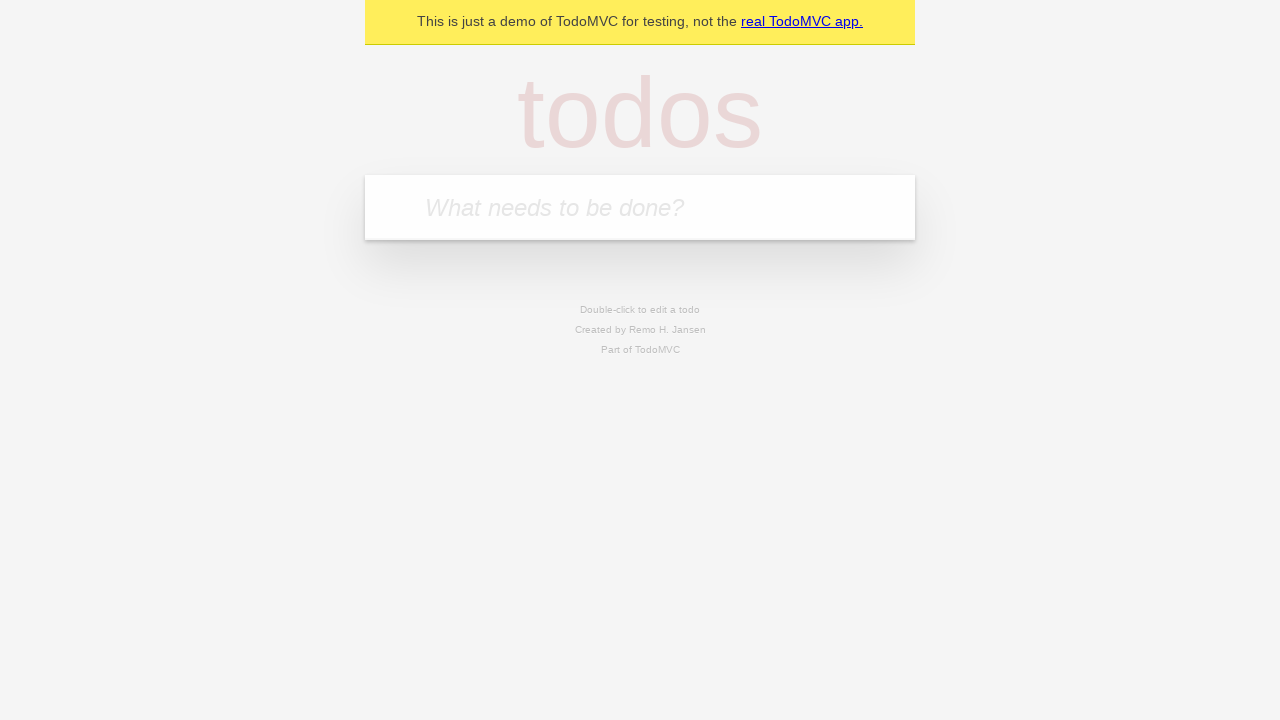

Filled todo input with 'buy some cheese' on internal:attr=[placeholder="What needs to be done?"i]
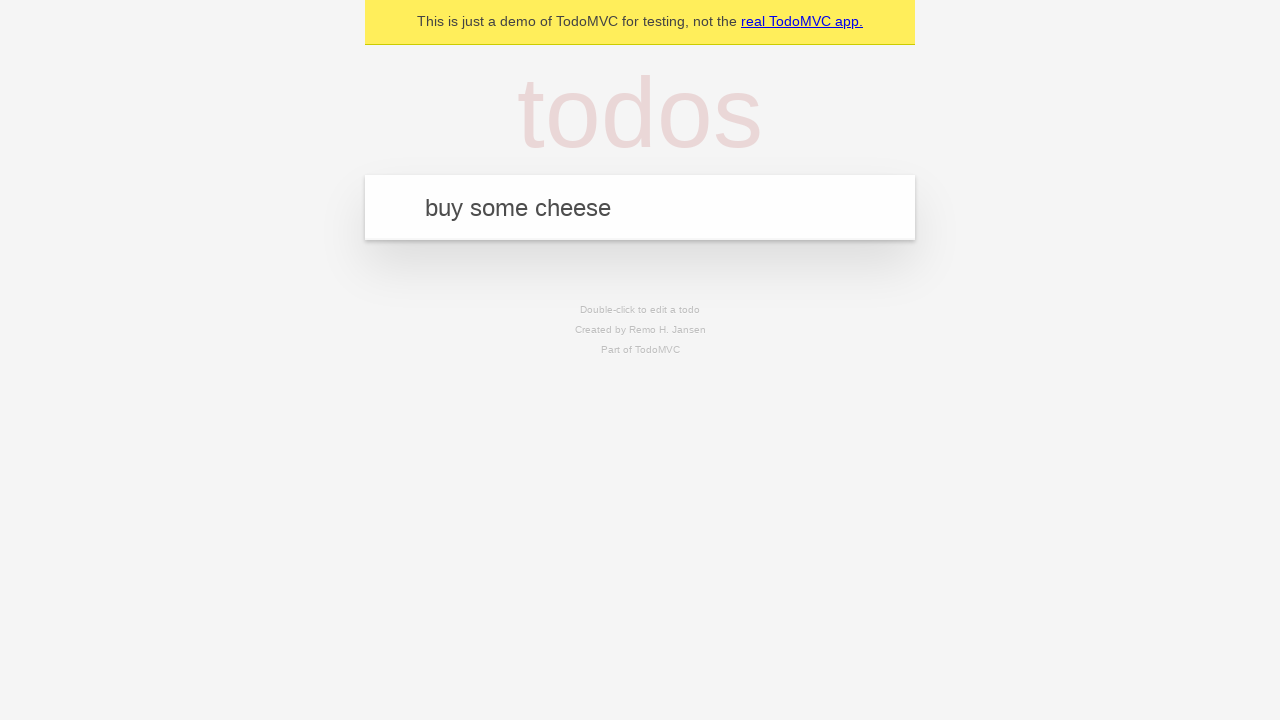

Pressed Enter to add first todo item on internal:attr=[placeholder="What needs to be done?"i]
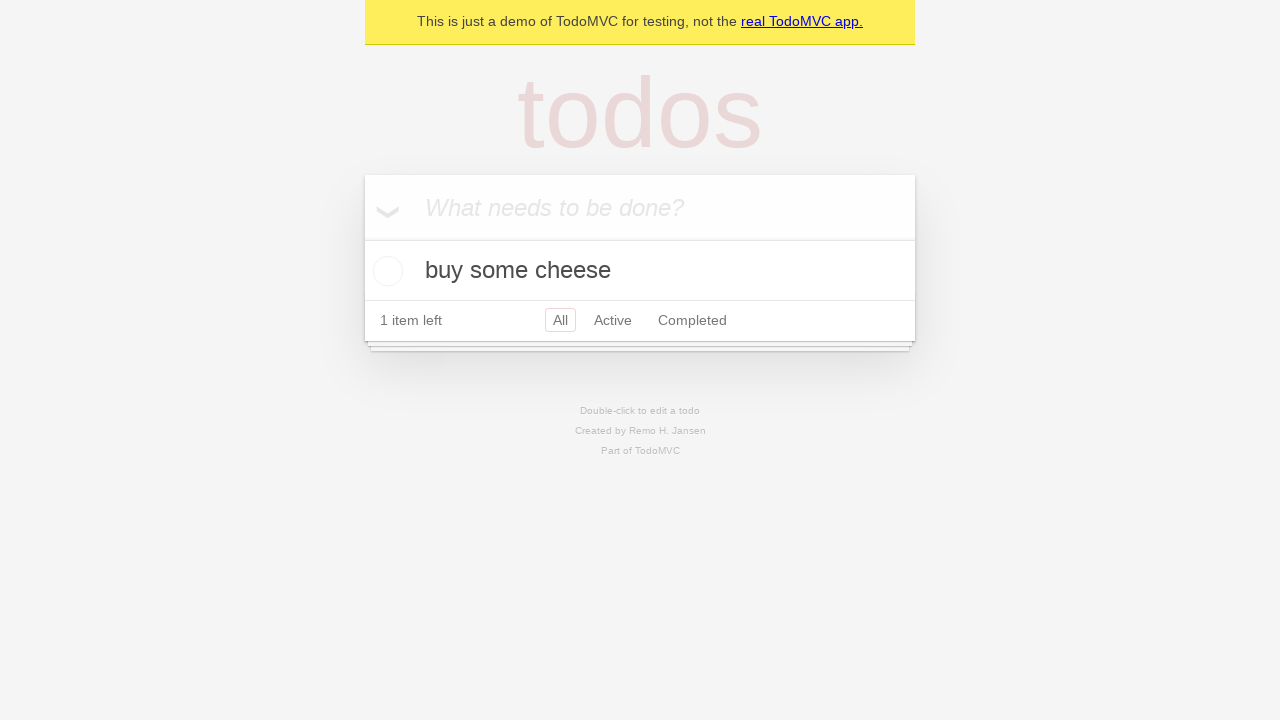

Filled todo input with 'feed the cat' on internal:attr=[placeholder="What needs to be done?"i]
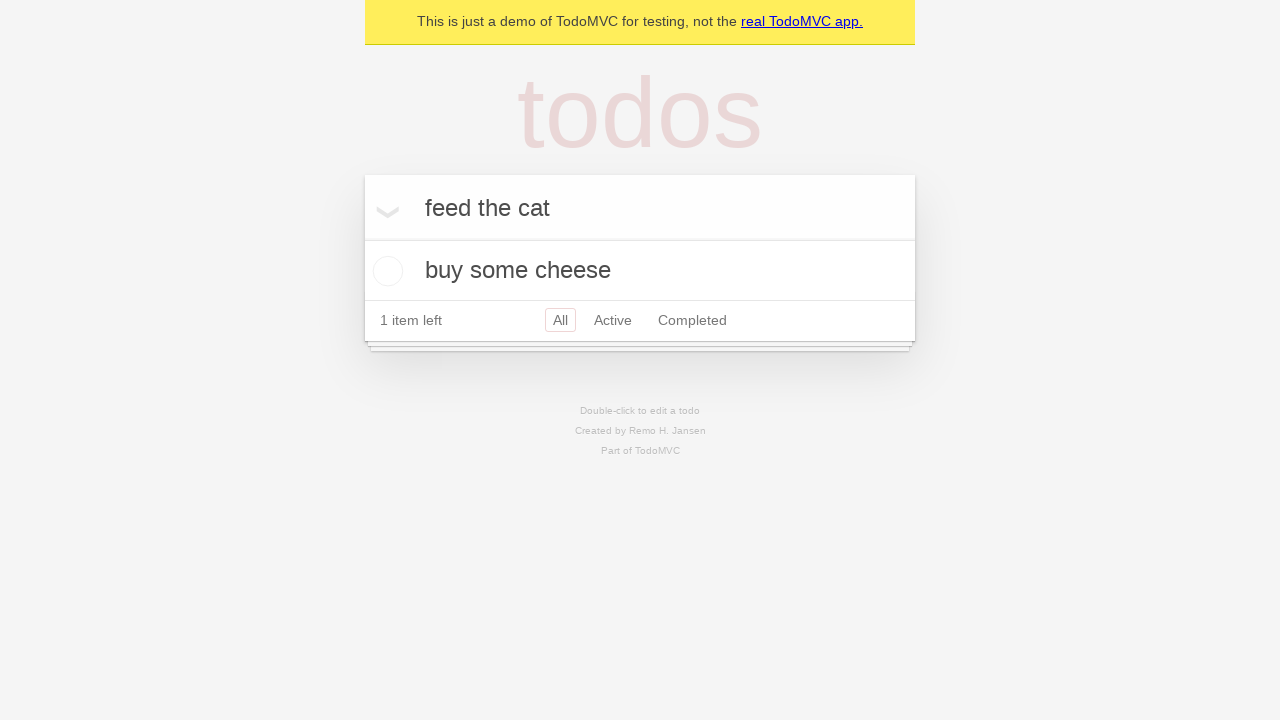

Pressed Enter to add second todo item on internal:attr=[placeholder="What needs to be done?"i]
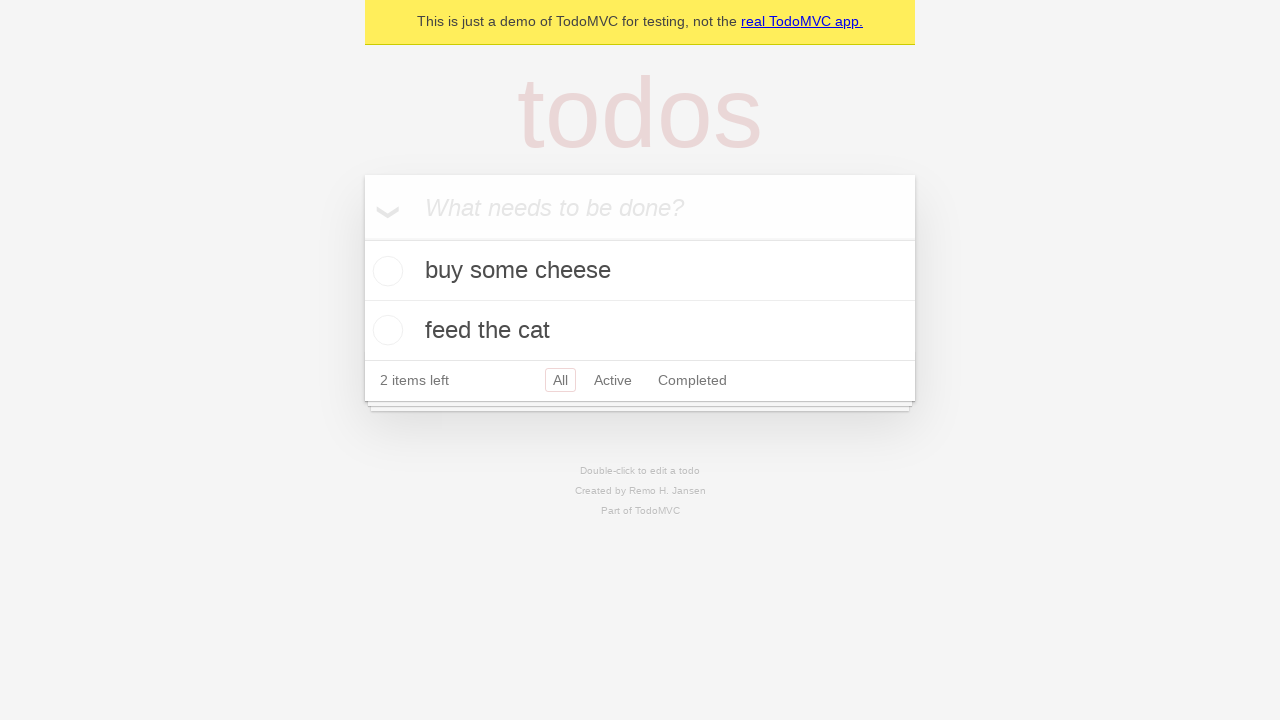

Filled todo input with 'book a doctors appointment' on internal:attr=[placeholder="What needs to be done?"i]
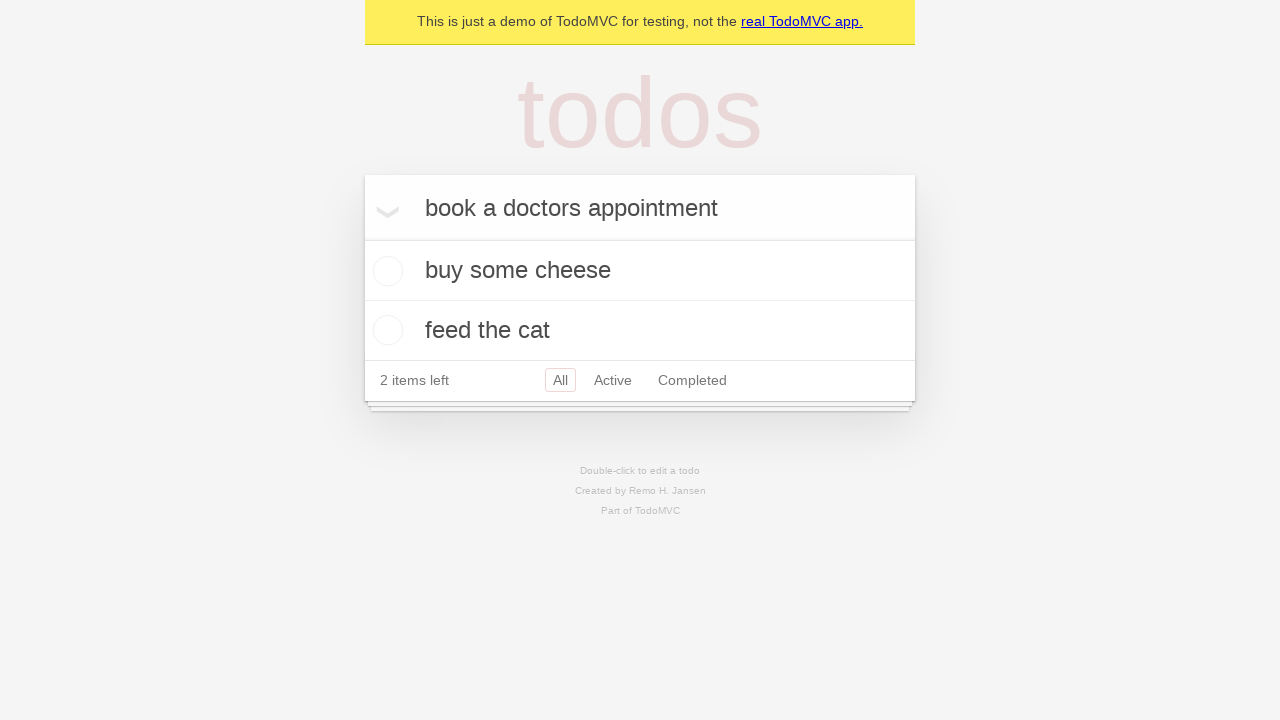

Pressed Enter to add third todo item on internal:attr=[placeholder="What needs to be done?"i]
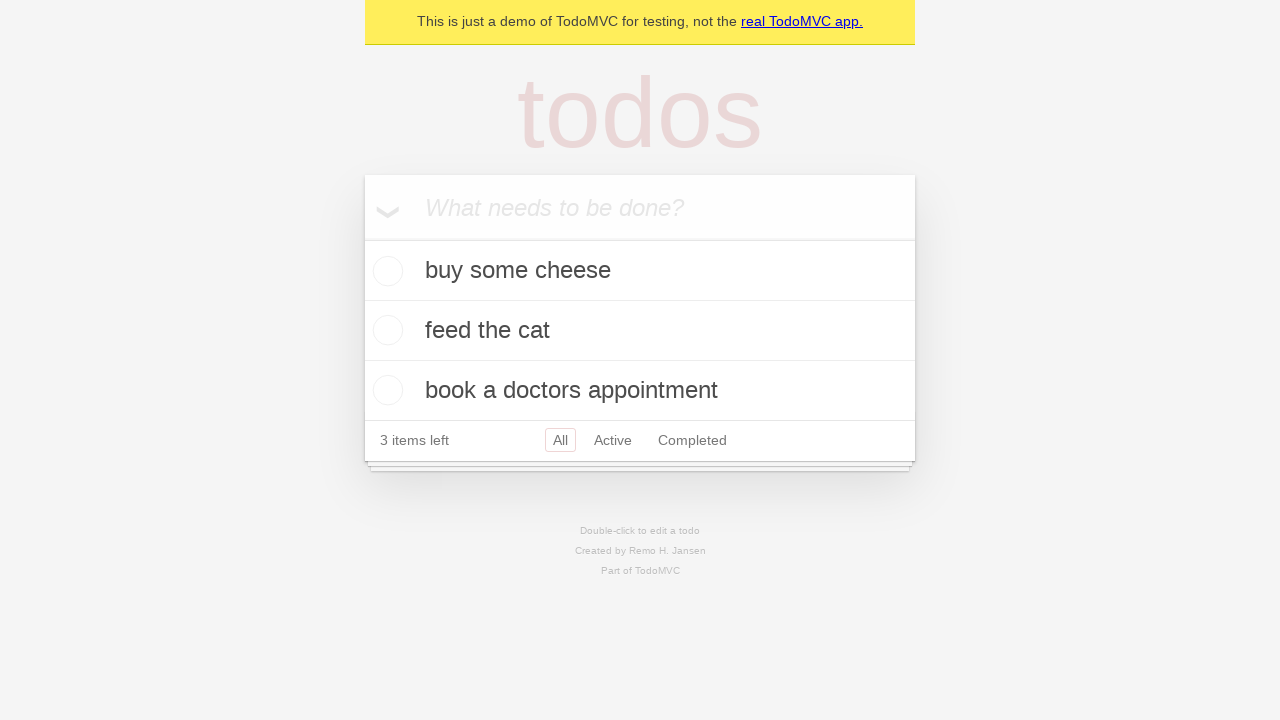

Waited for all three todo items to be visible
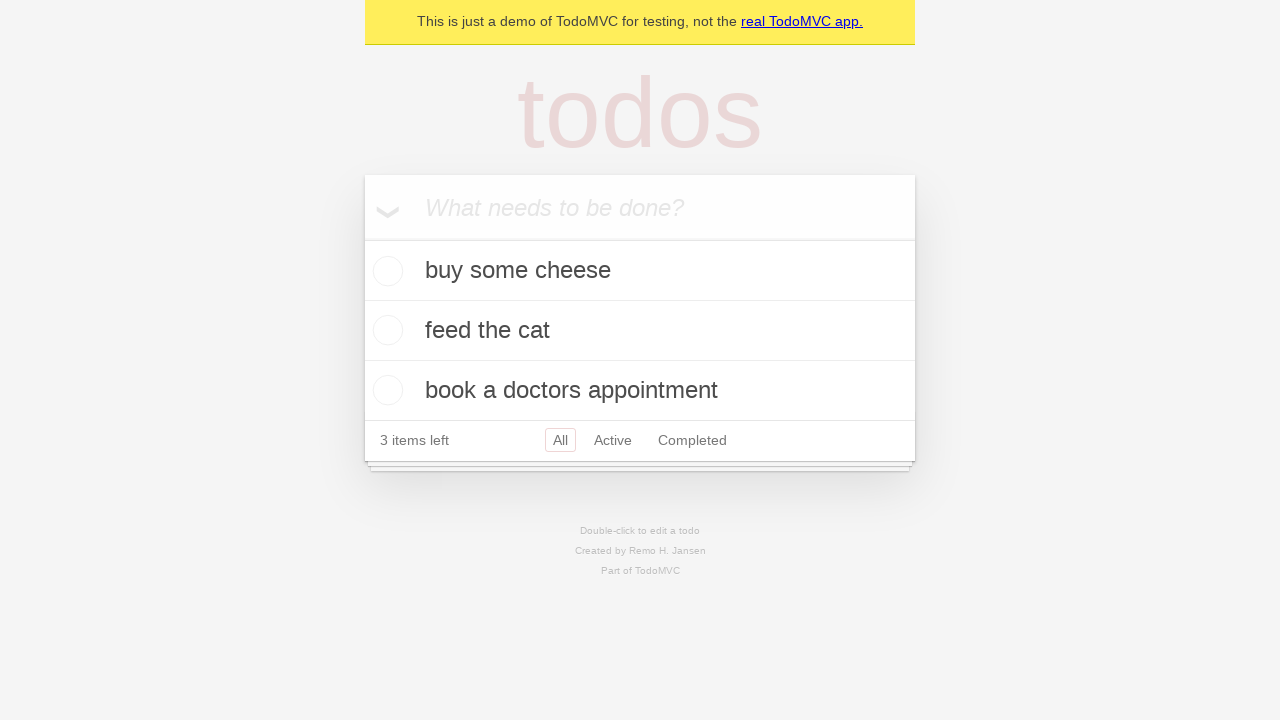

Marked first todo item as complete at (385, 271) on .todo-list li .toggle >> nth=0
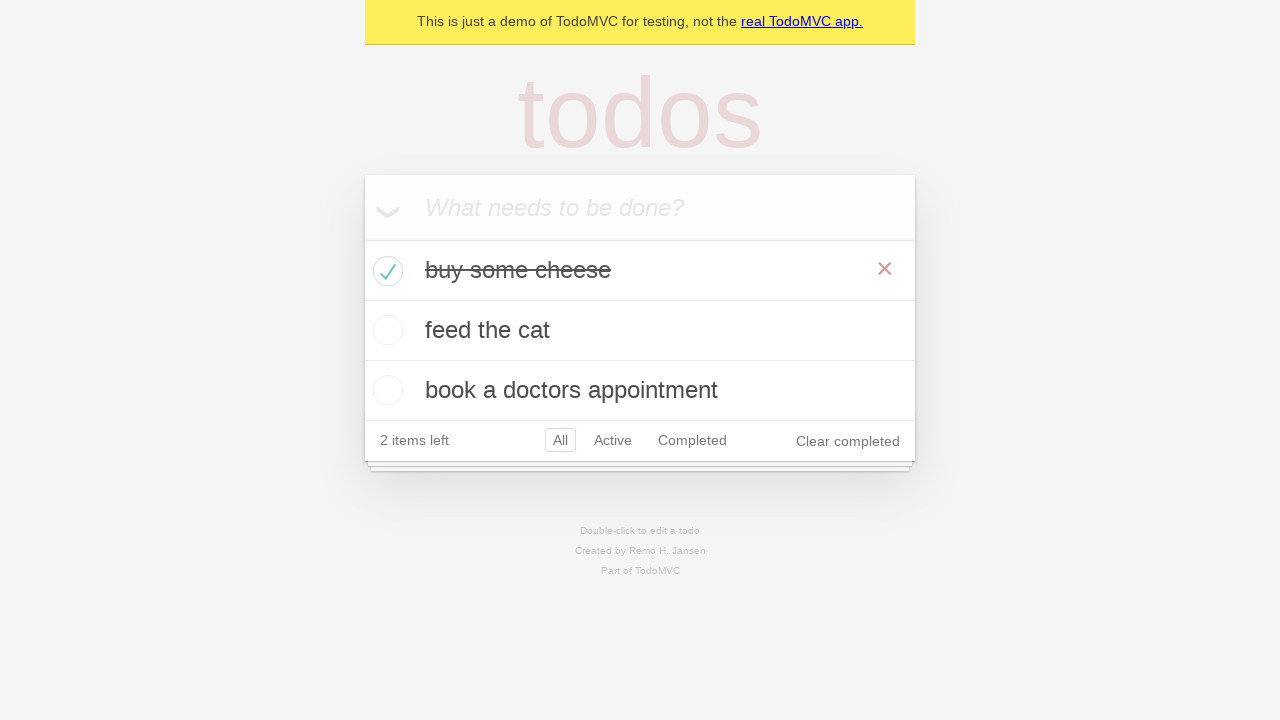

Clear completed button appeared after marking item complete
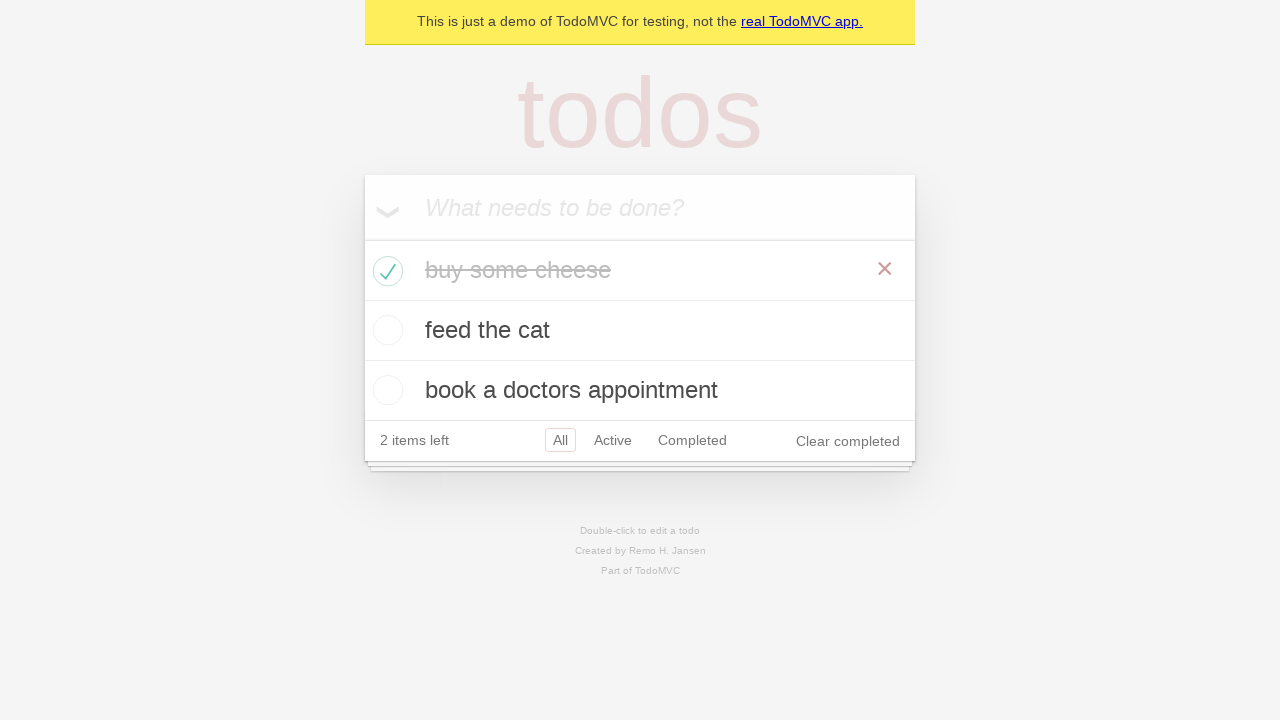

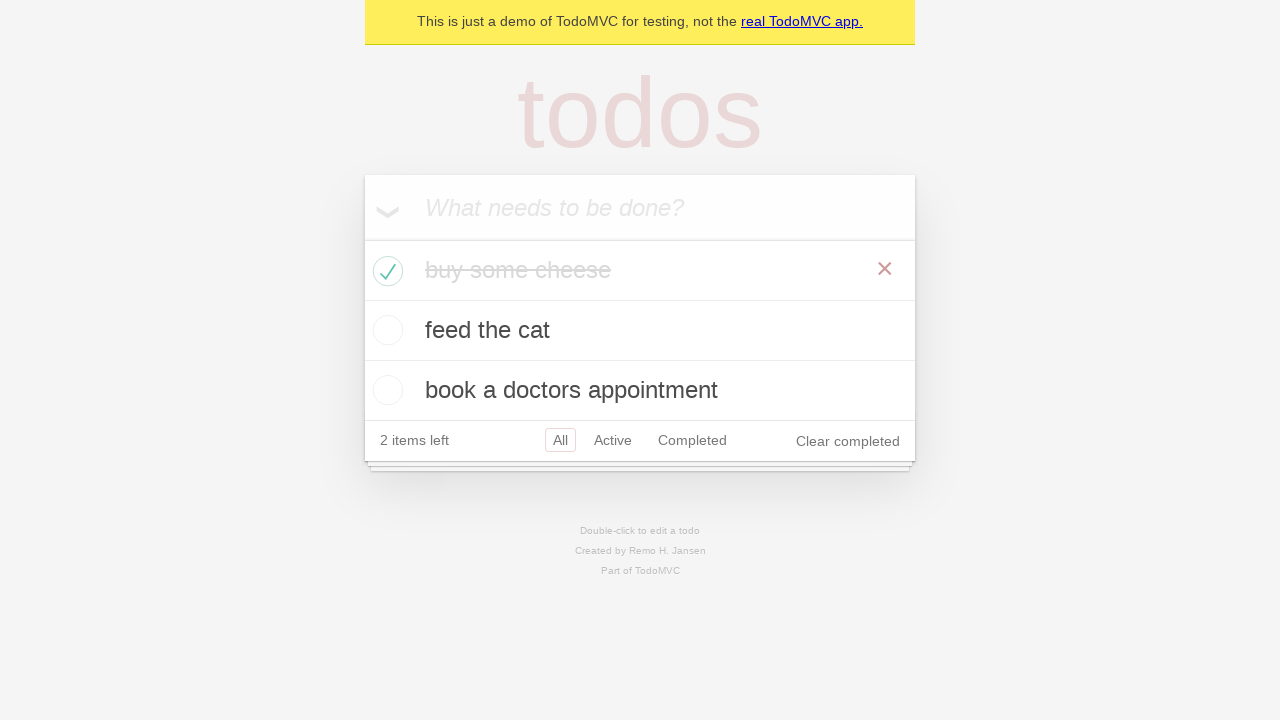